Tests state dropdown selection using different methods (by visible text, value, and index) and verifies the final selection

Starting URL: https://practice.cydeo.com/dropdown

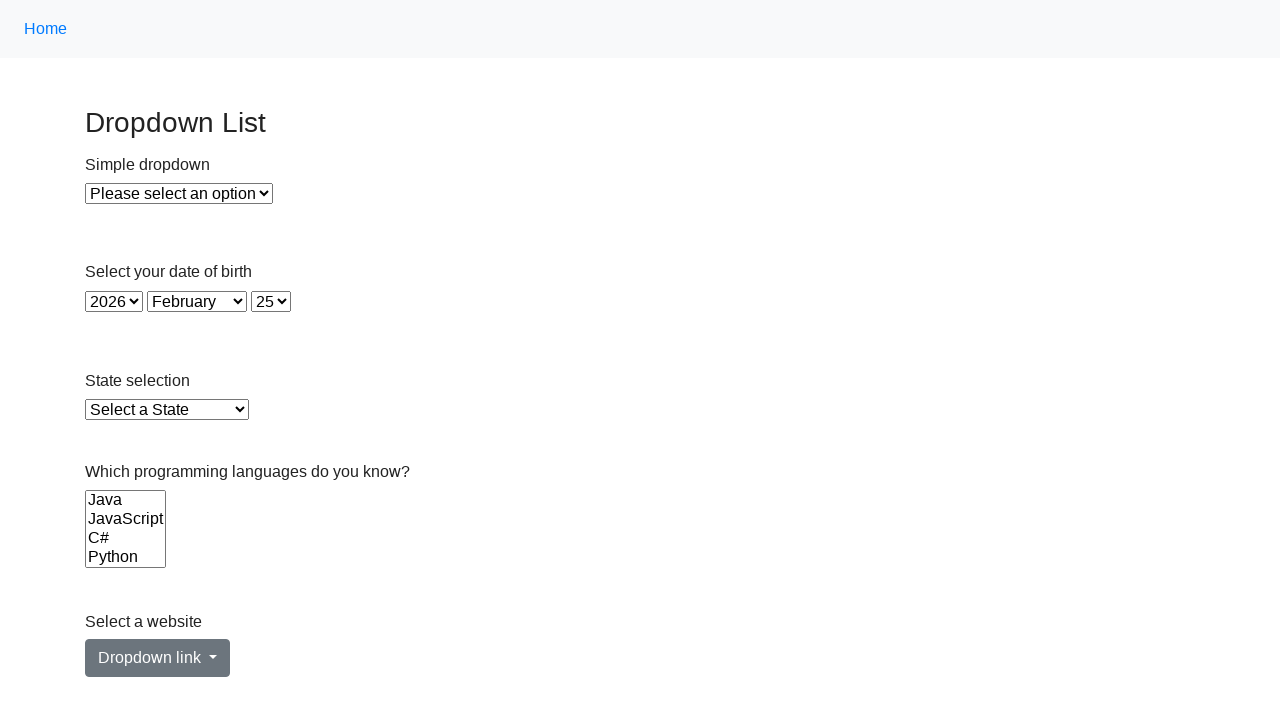

Located state dropdown element
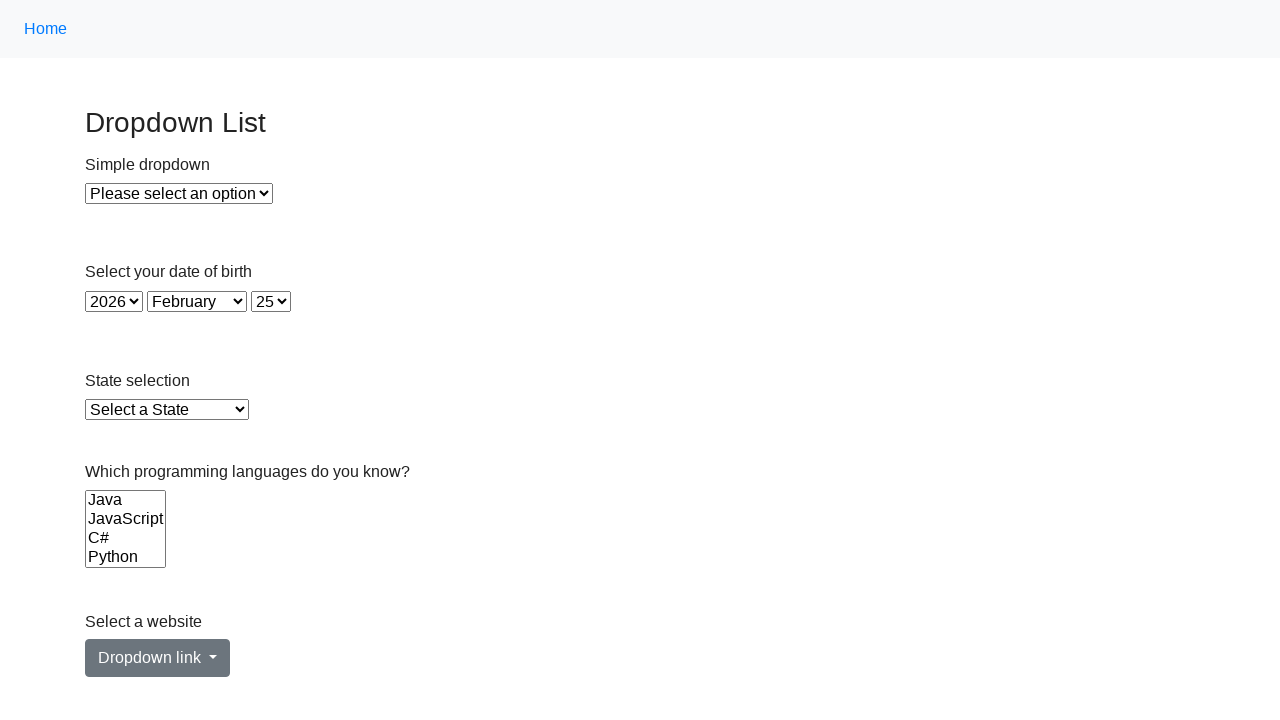

Selected Illinois from dropdown by visible text on select#state
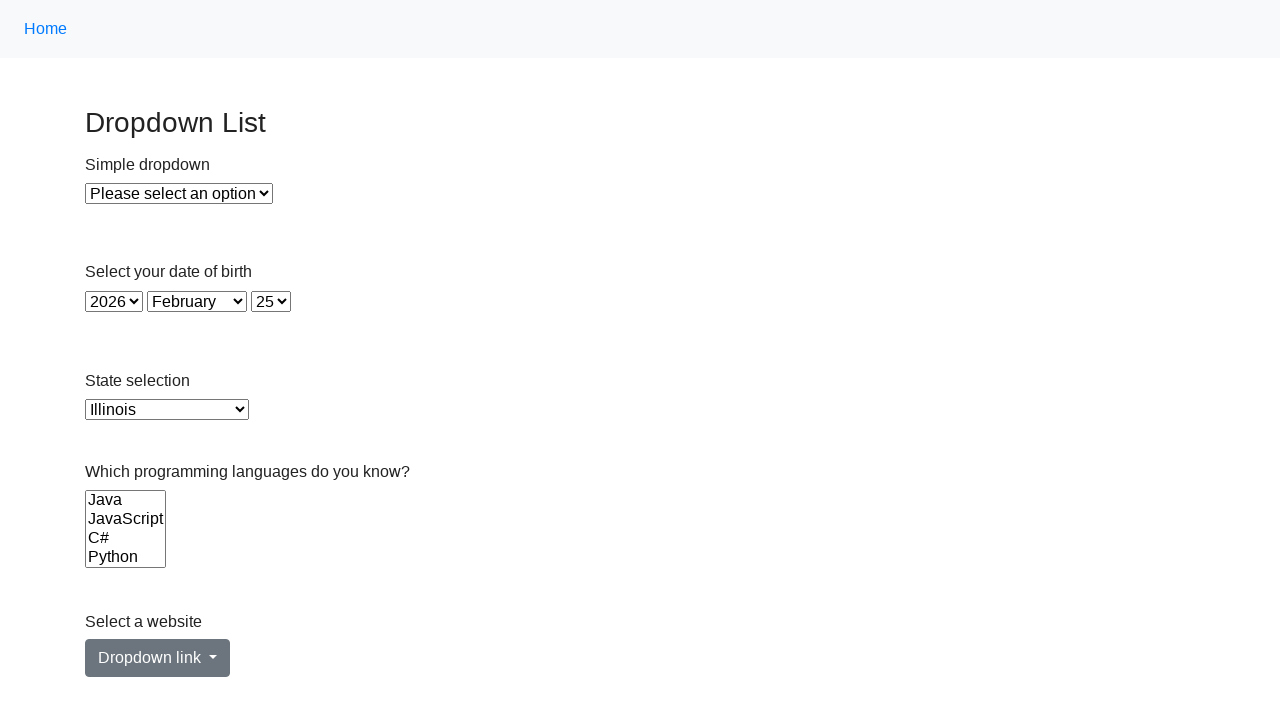

Selected Virginia from dropdown by value attribute on select#state
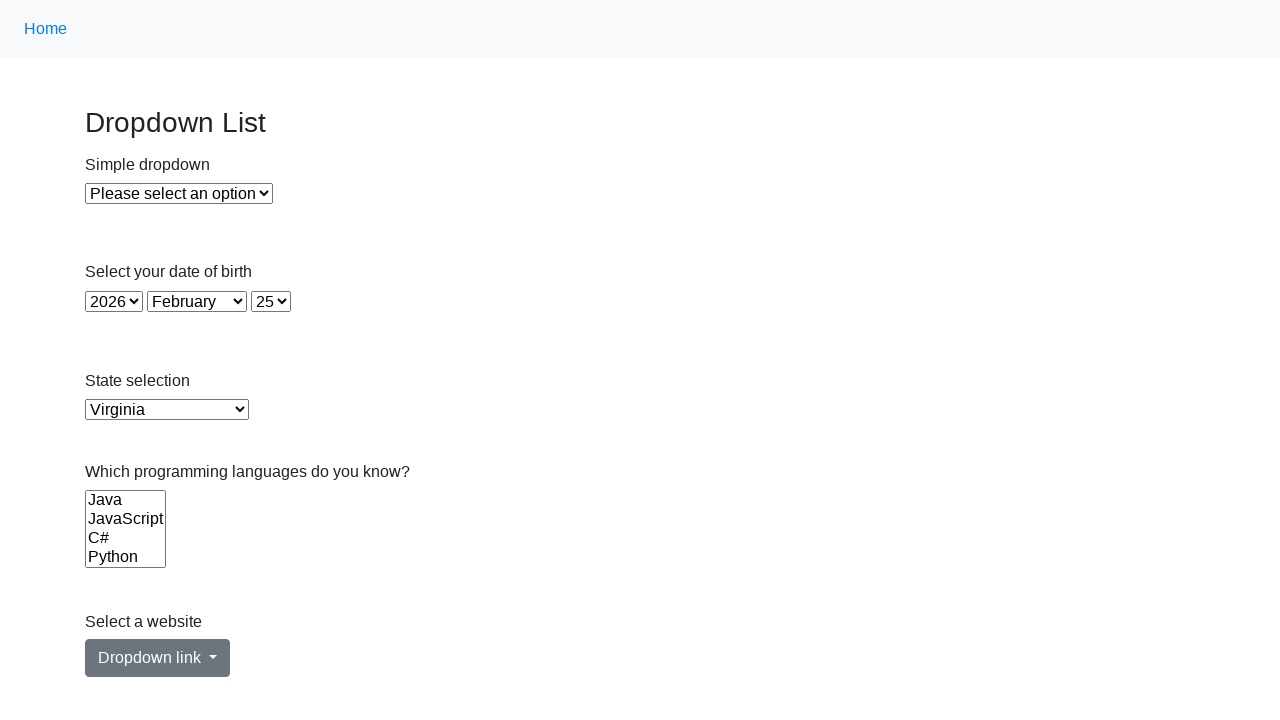

Selected California from dropdown by visible text on select#state
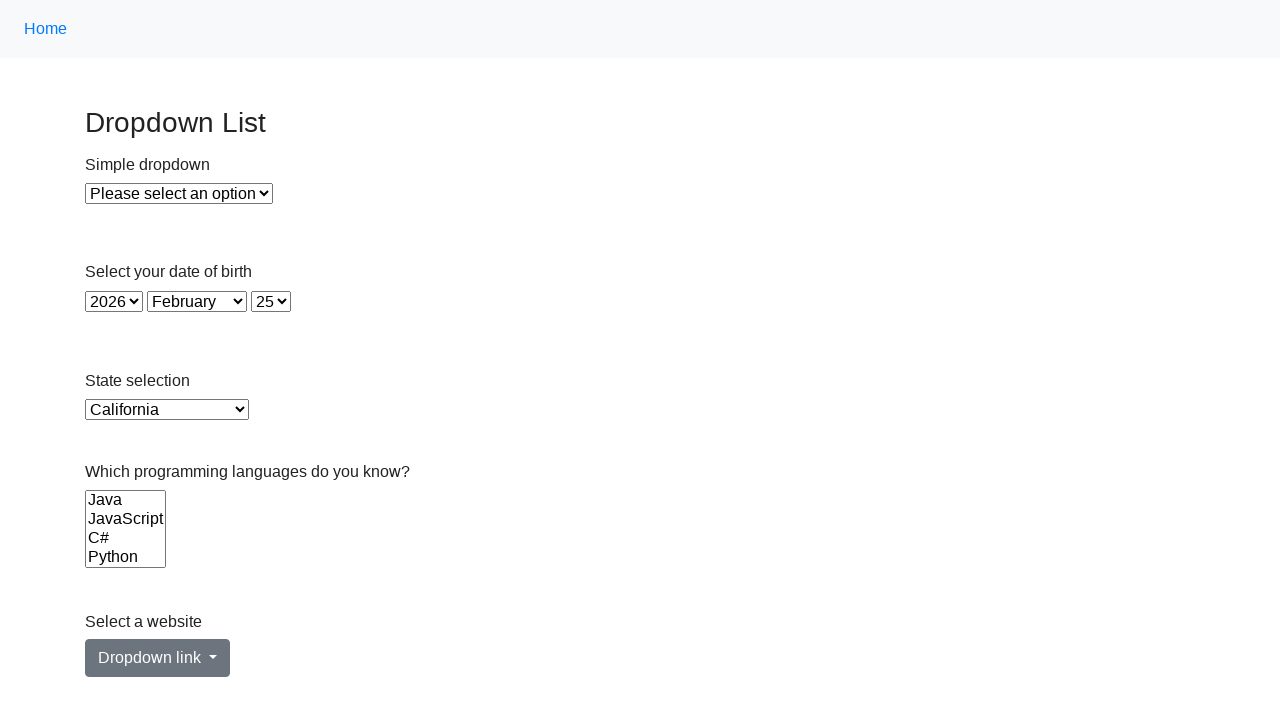

Retrieved selected dropdown value
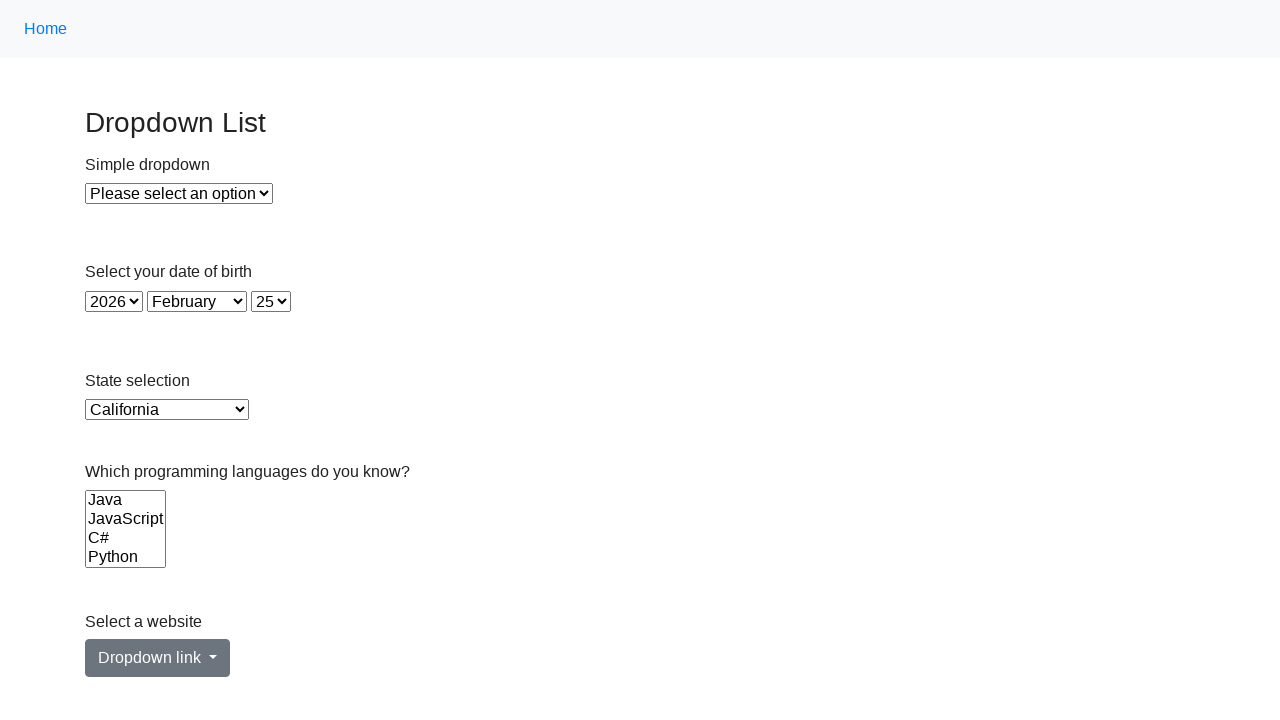

Verified that California (CA) is selected
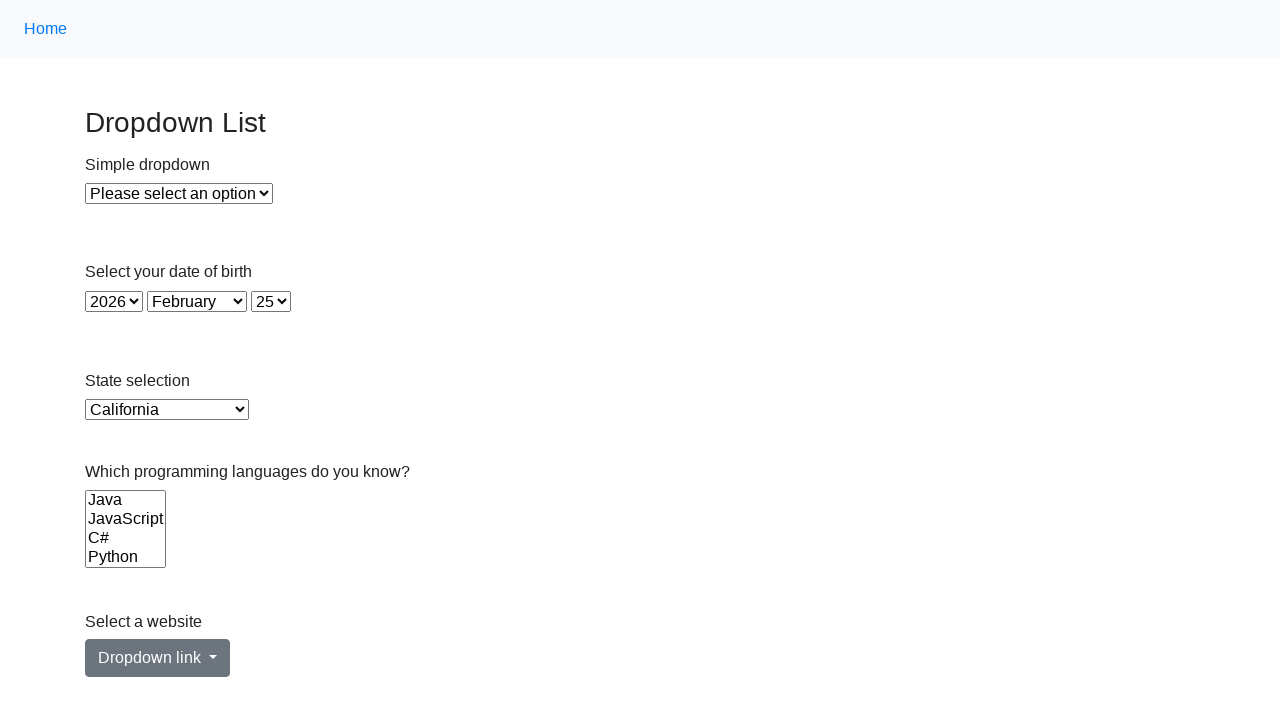

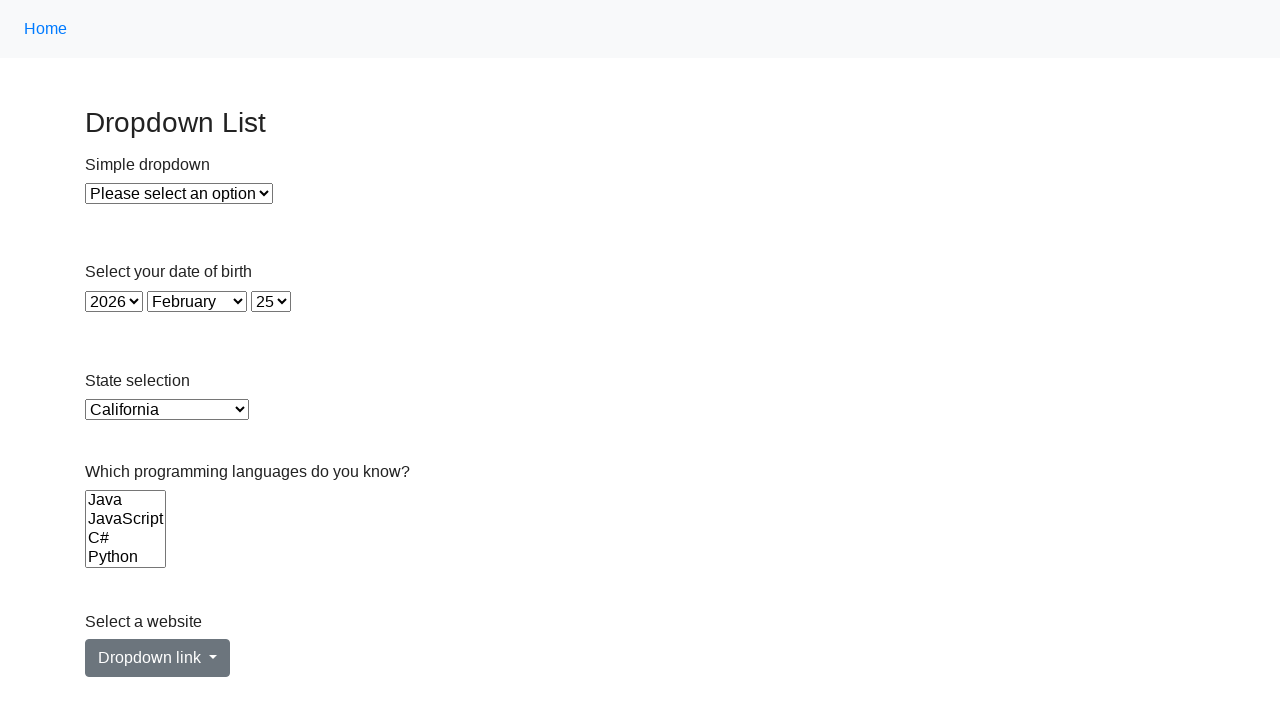